Tests drag and drop functionality by dragging an element into a droppable area on jQuery UI demo page

Starting URL: https://jqueryui.com/droppable/

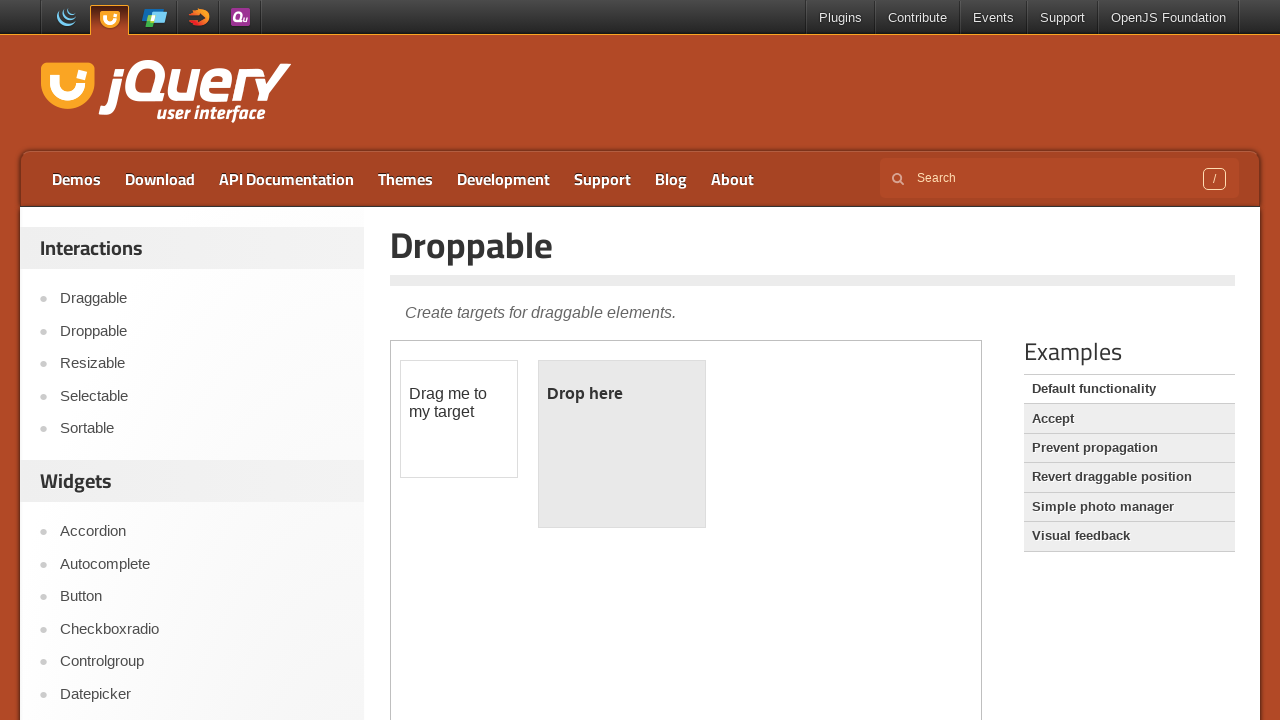

Located the iframe containing the jQuery UI droppable demo
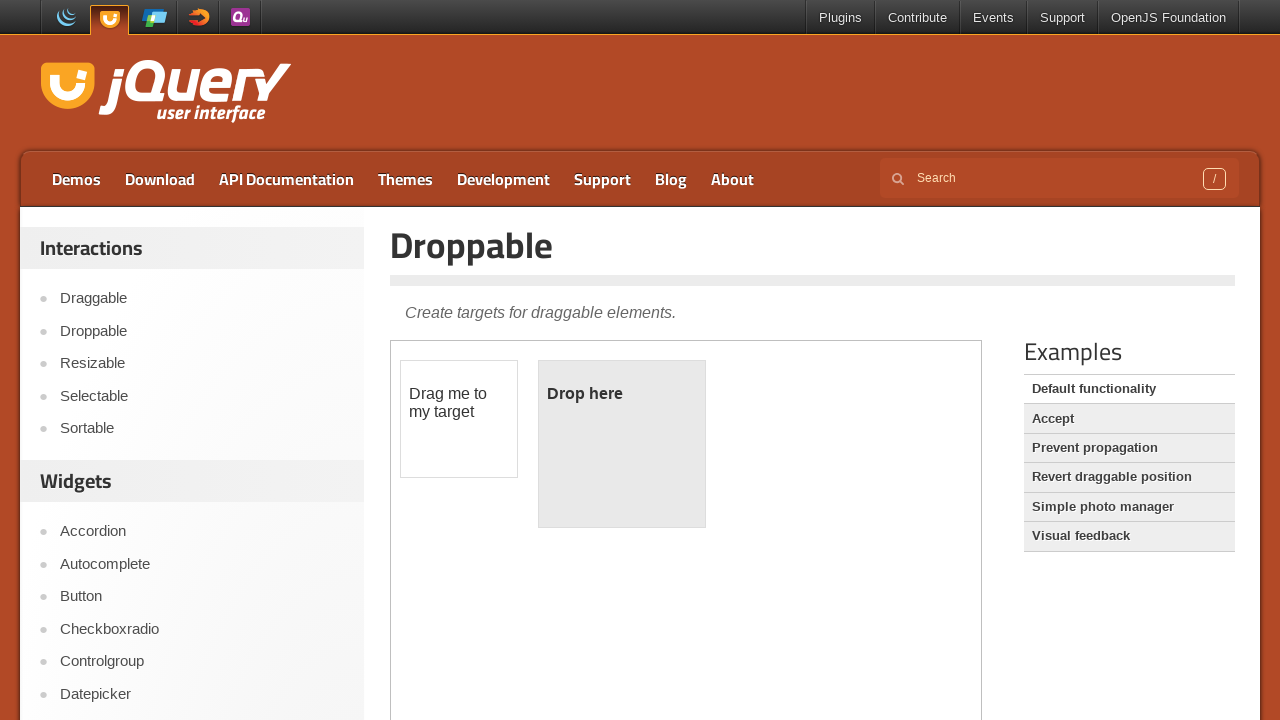

Located the draggable element
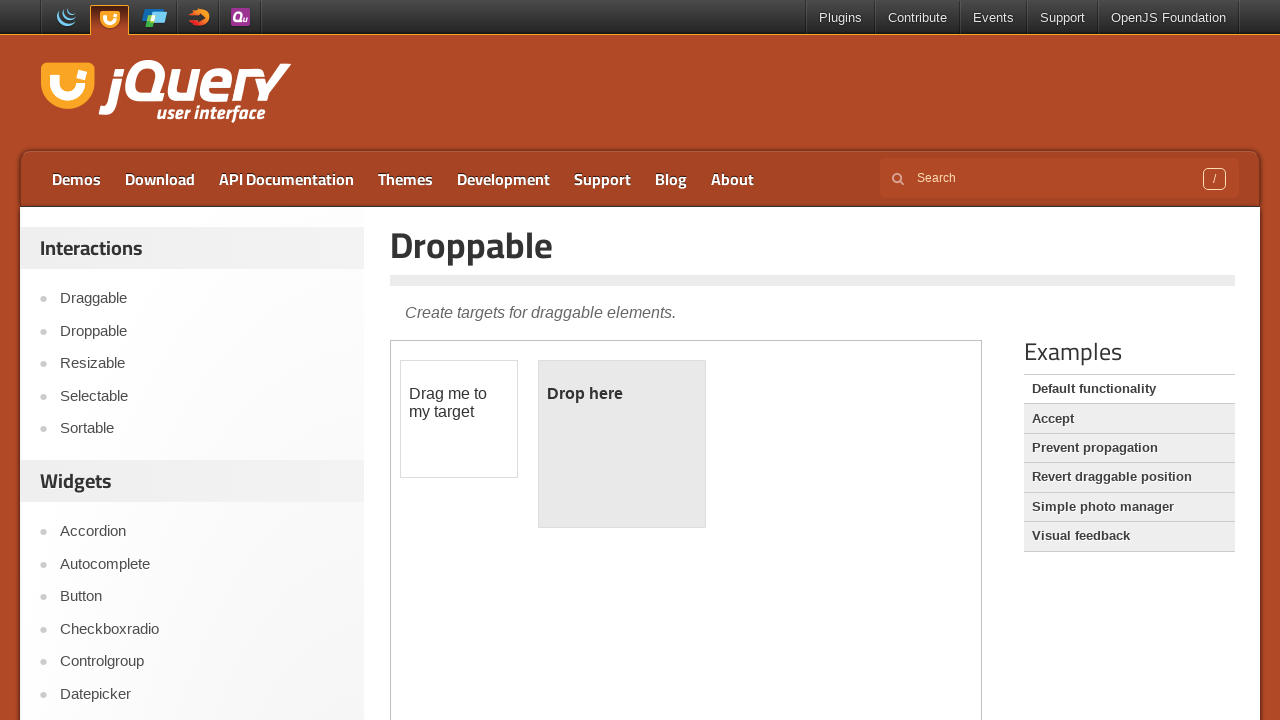

Located the droppable area
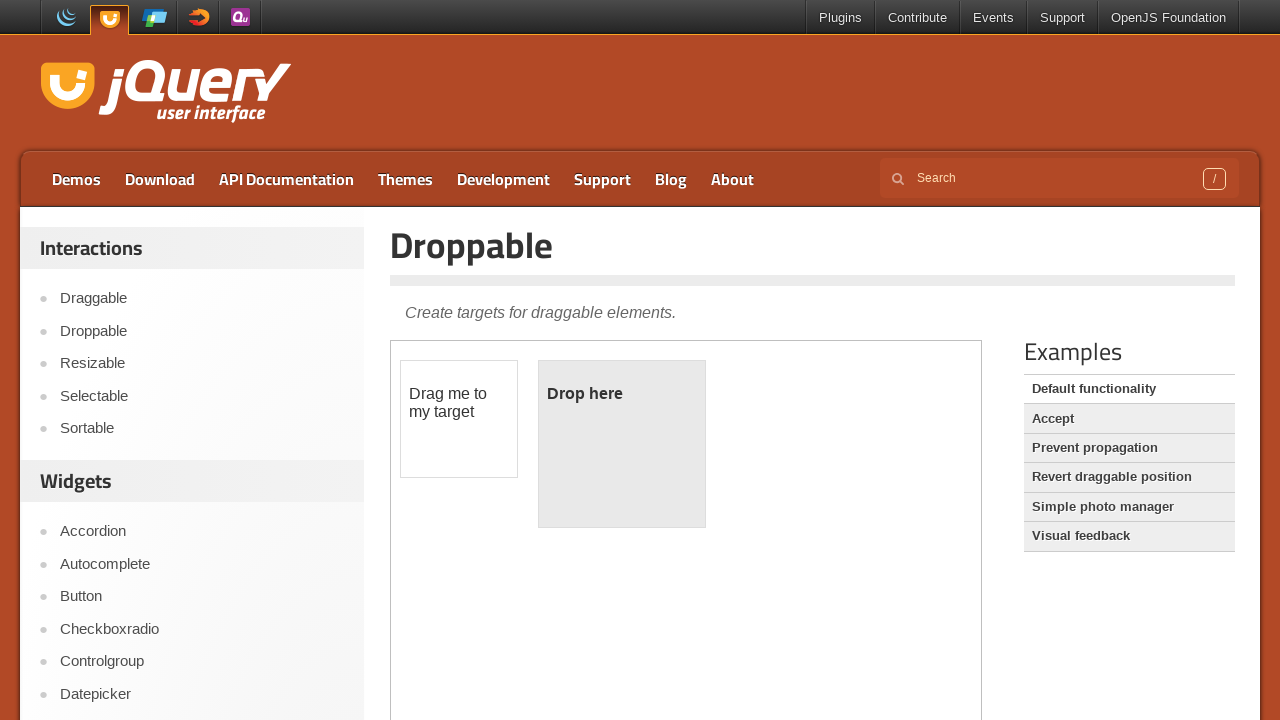

Dragged the draggable element into the droppable area at (622, 444)
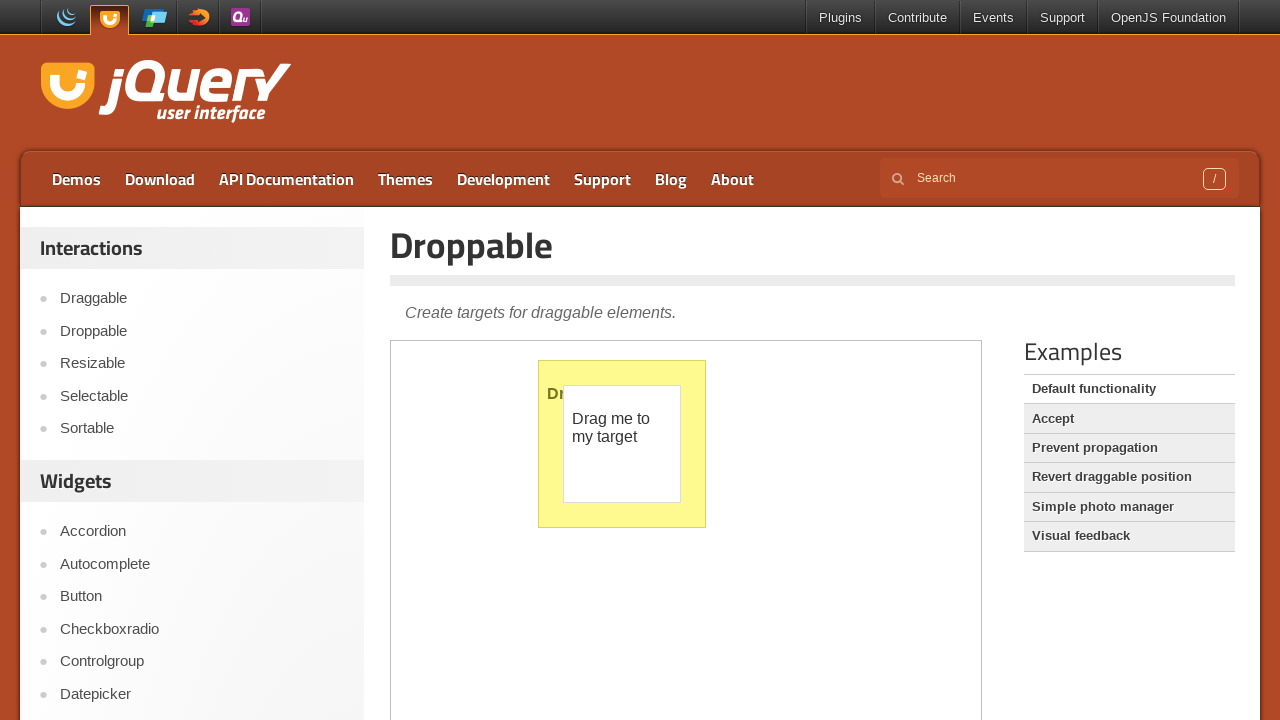

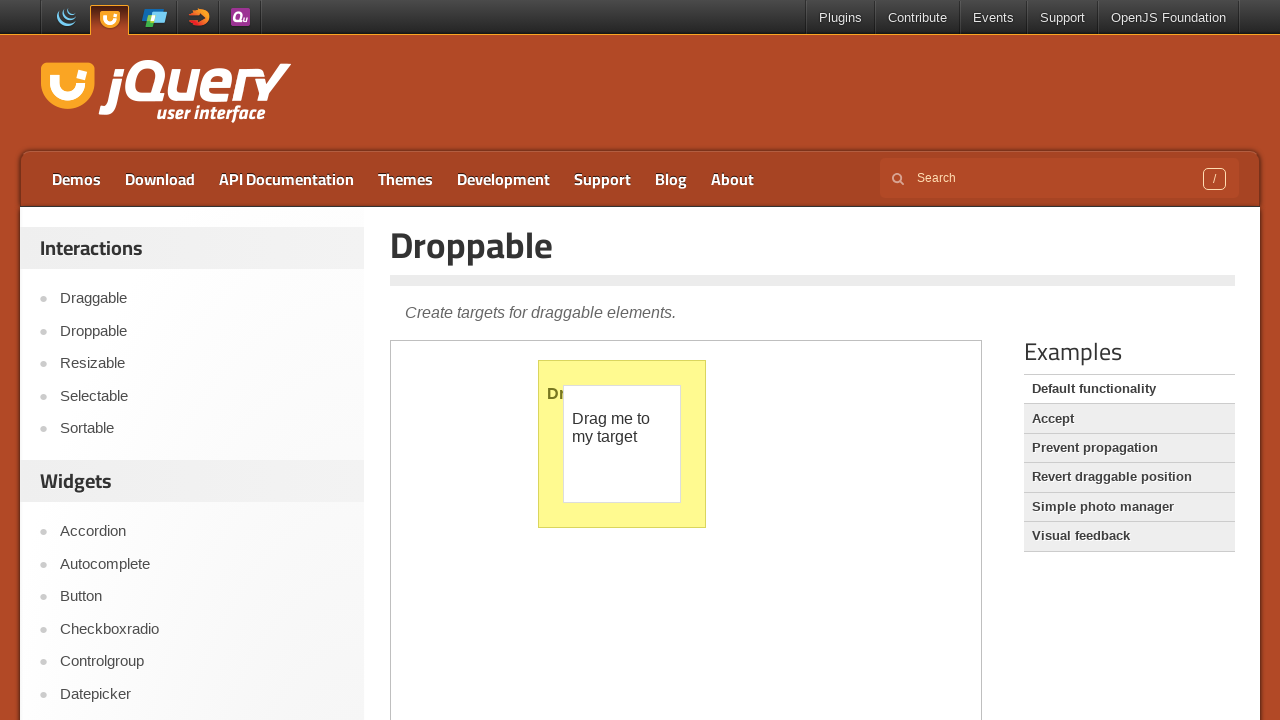